Tests the DemoQA website by navigating to the Text Box form, filling in user information, and submitting the form

Starting URL: https://demoqa.com/

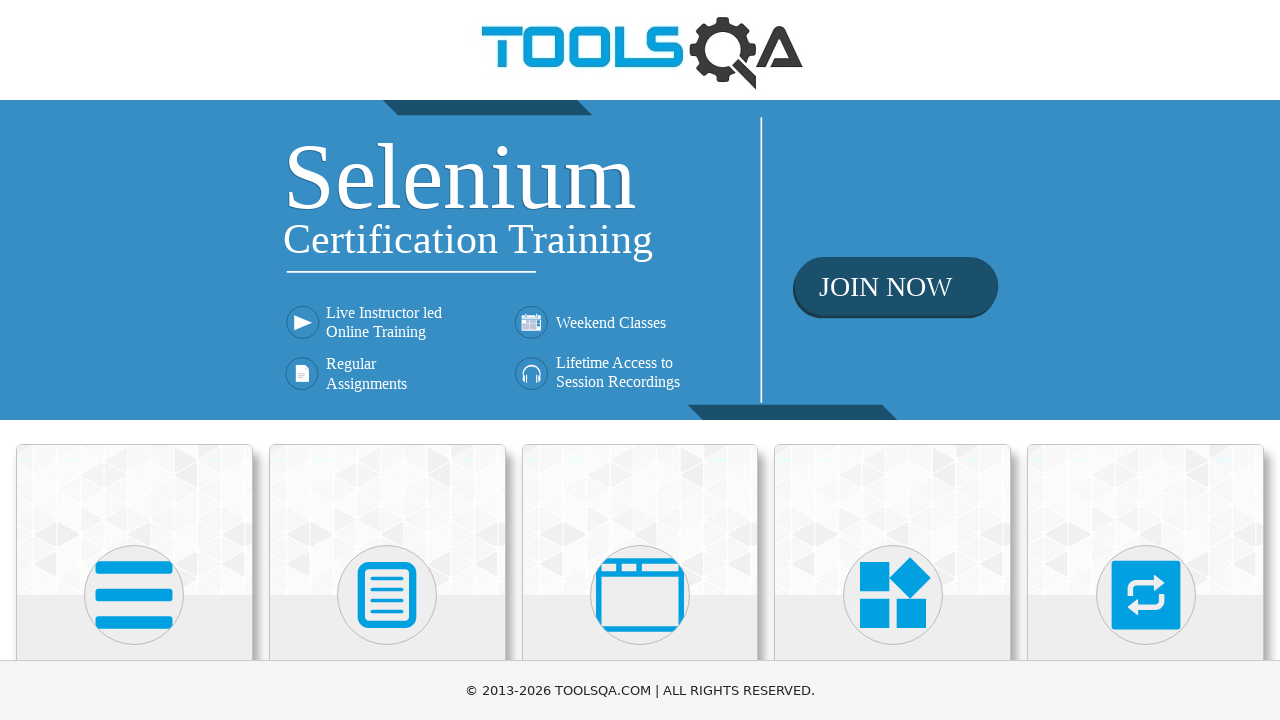

Clicked on the Elements card (first category) at (134, 520) on xpath=//div[@class='category-cards']//div[1]//div[1]//div[1]
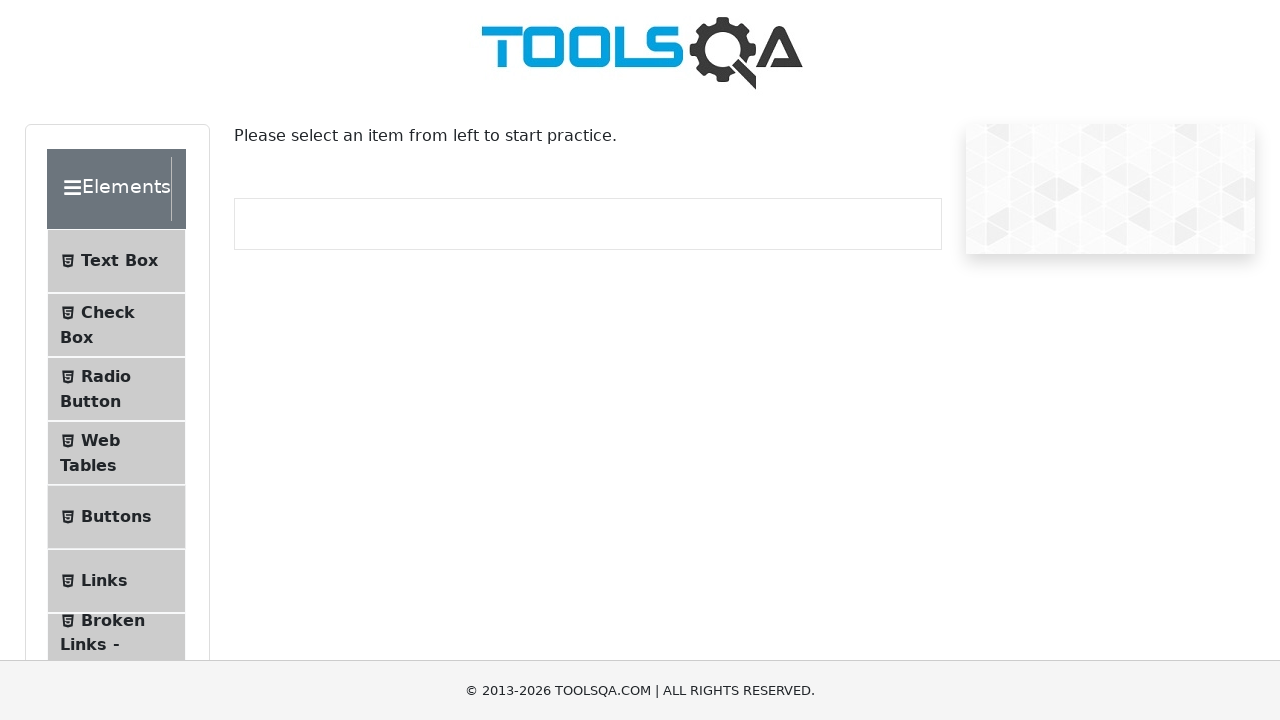

Clicked on Text Box menu item at (119, 261) on xpath=//span[normalize-space()='Text Box']
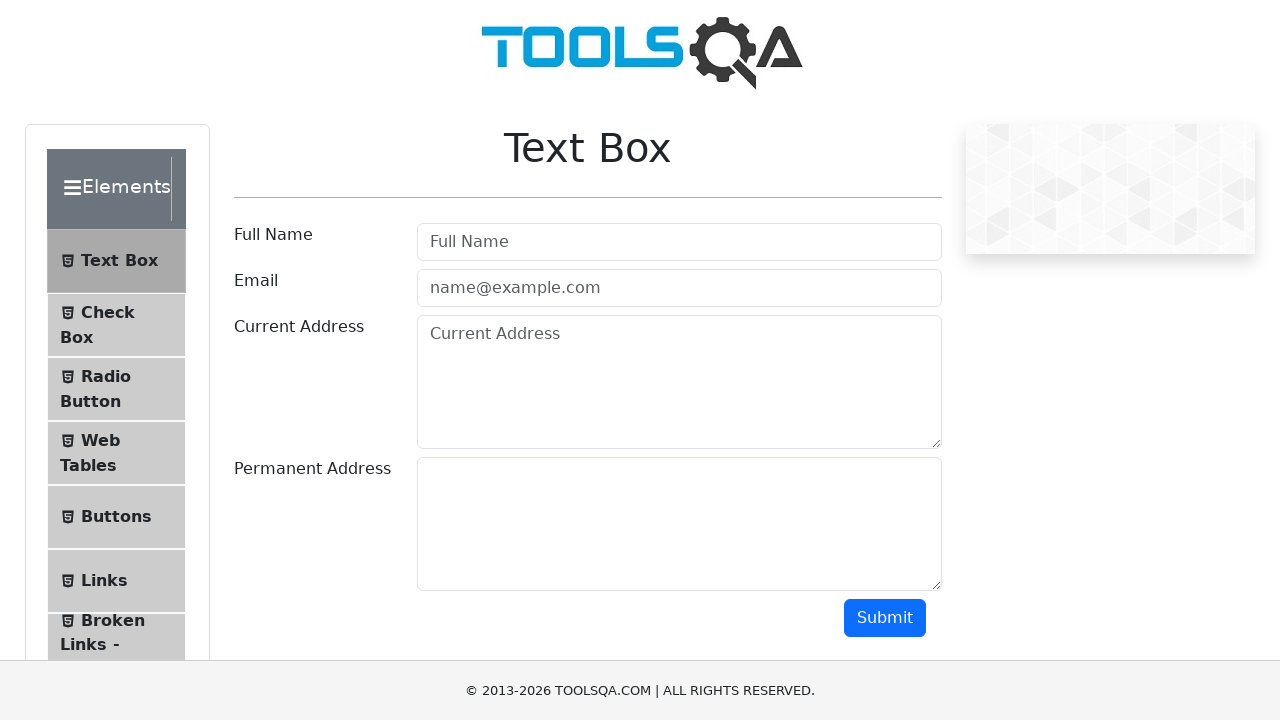

Located the username input field
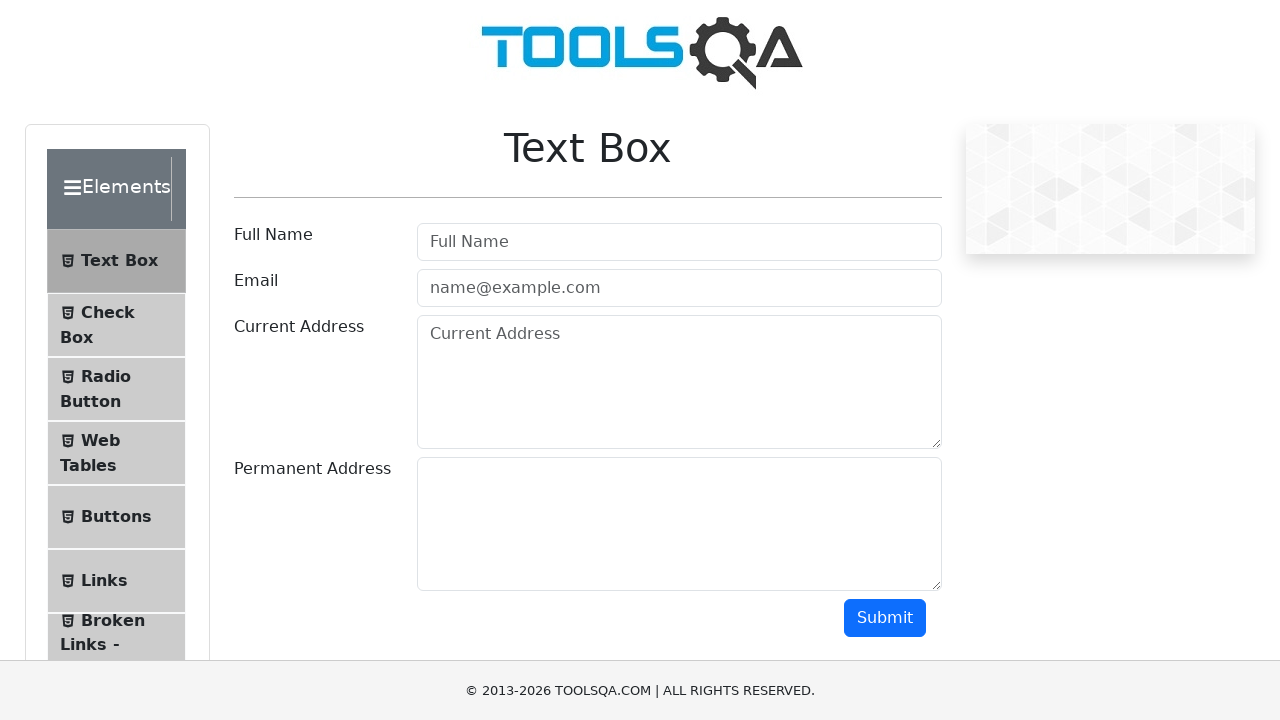

Cleared the username field on xpath=//input[@id='userName']
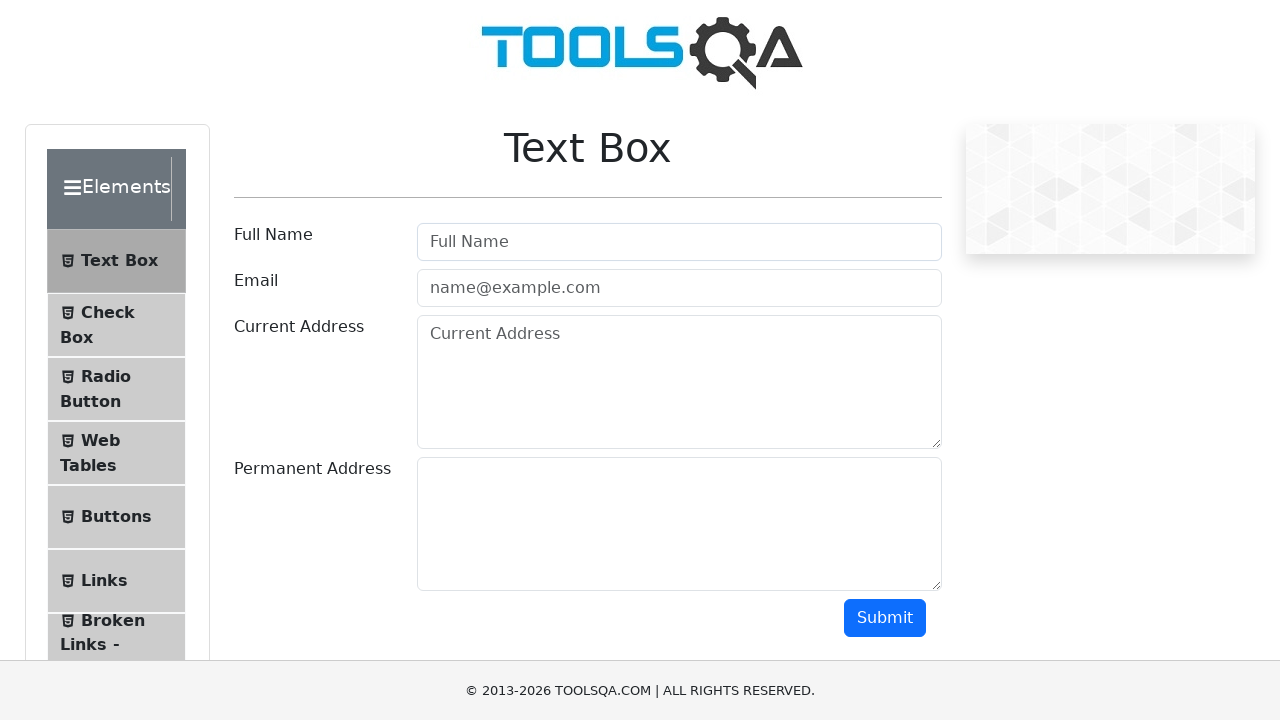

Filled username field with 'ToolsQA' on xpath=//input[@id='userName']
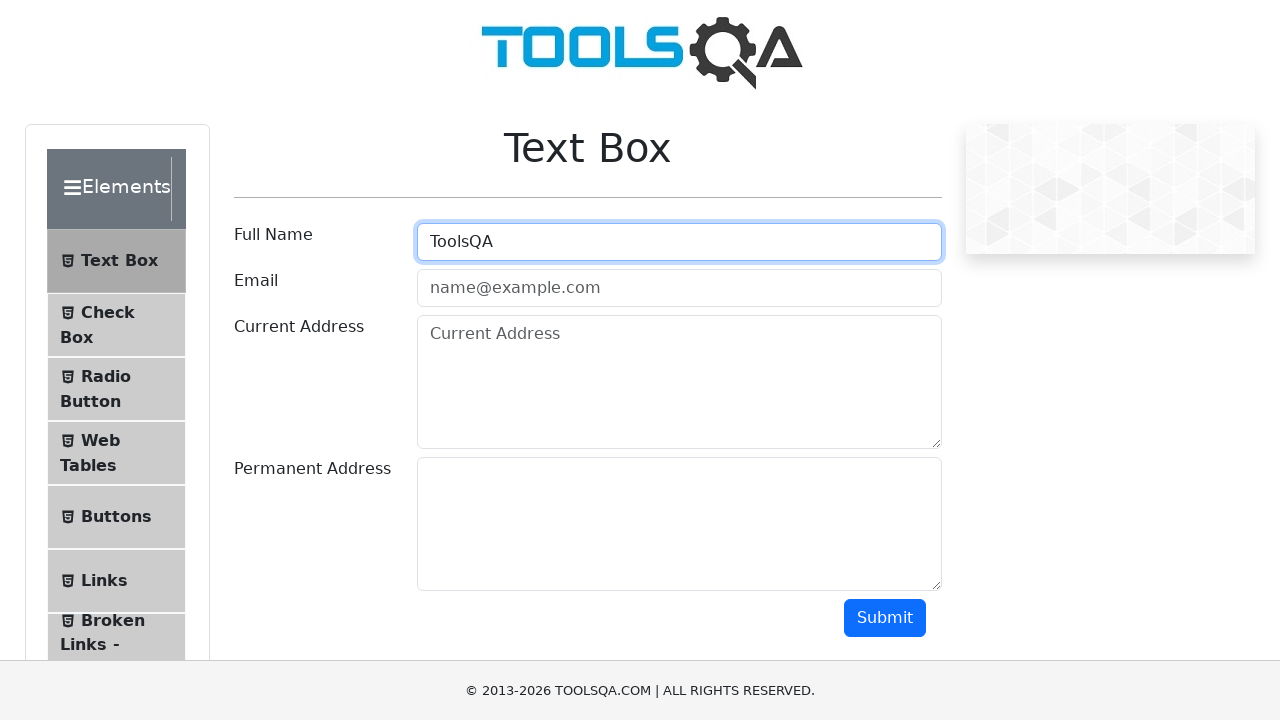

Clicked on the current address field at (679, 382) on xpath=//textarea[@id='currentAddress']
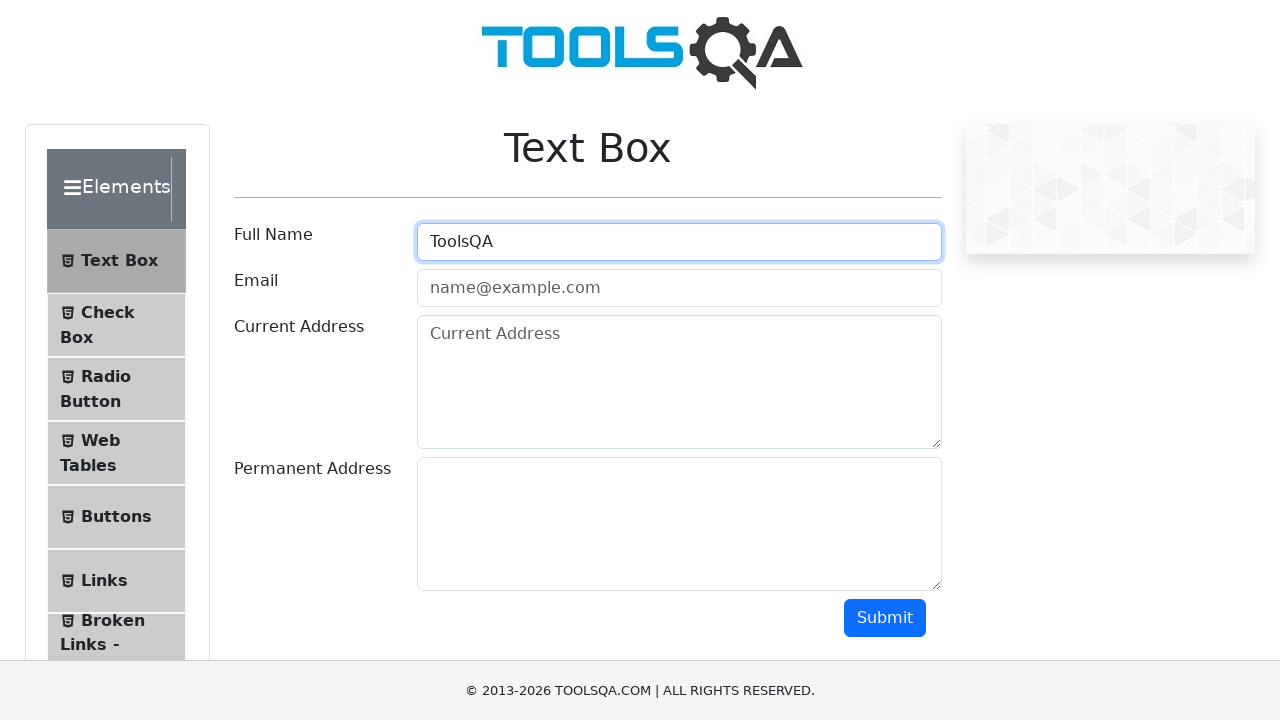

Filled current address field with 'Rajpura' on //textarea[@id='currentAddress']
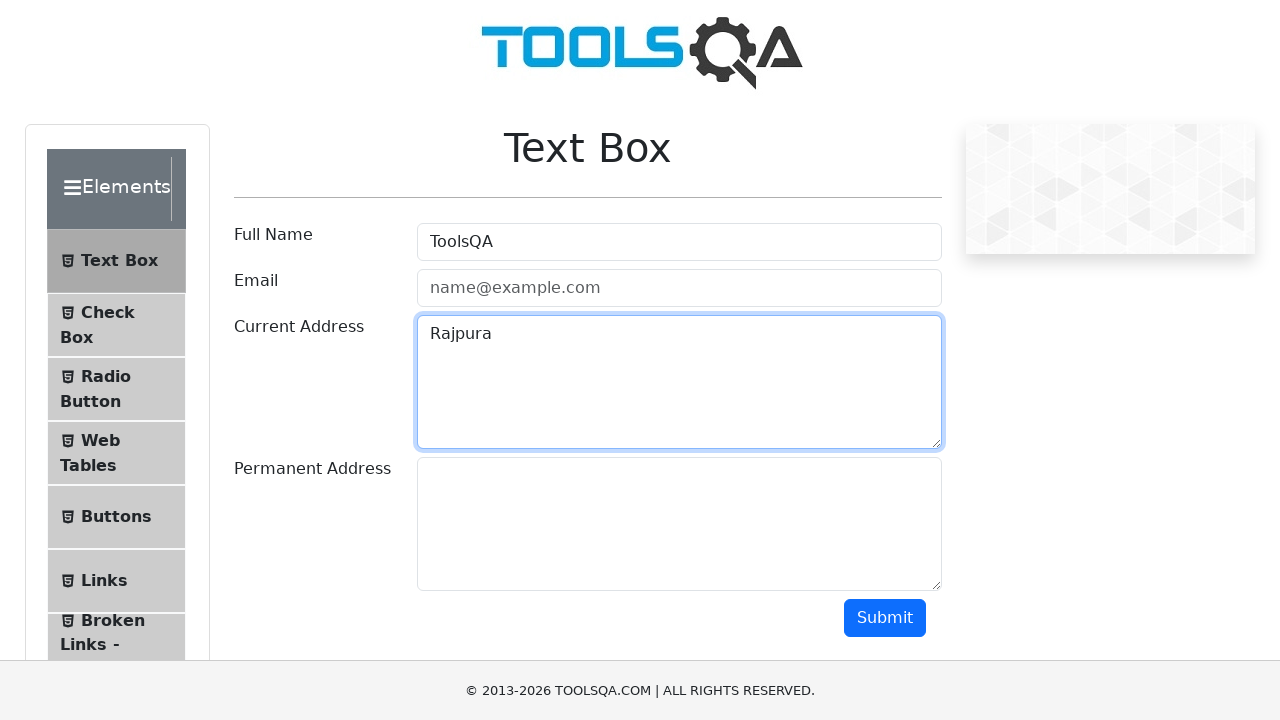

Clicked the submit button to submit the form at (885, 618) on xpath=//button[@id='submit']
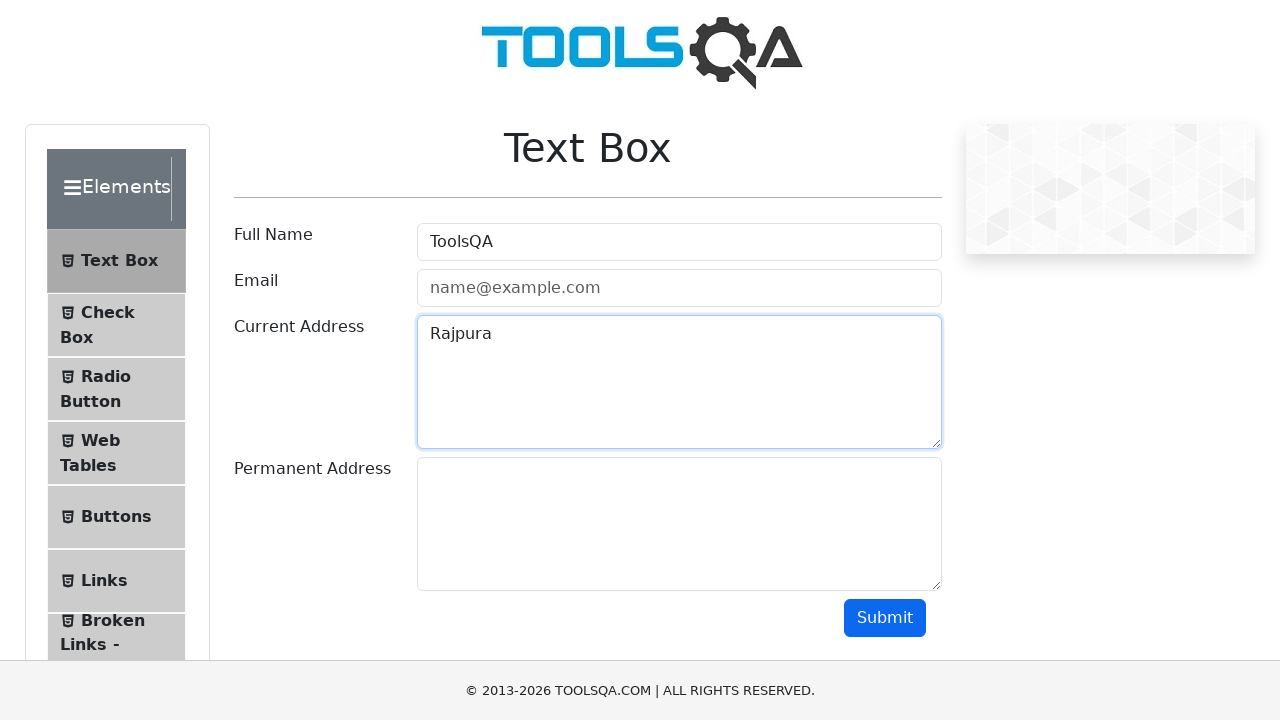

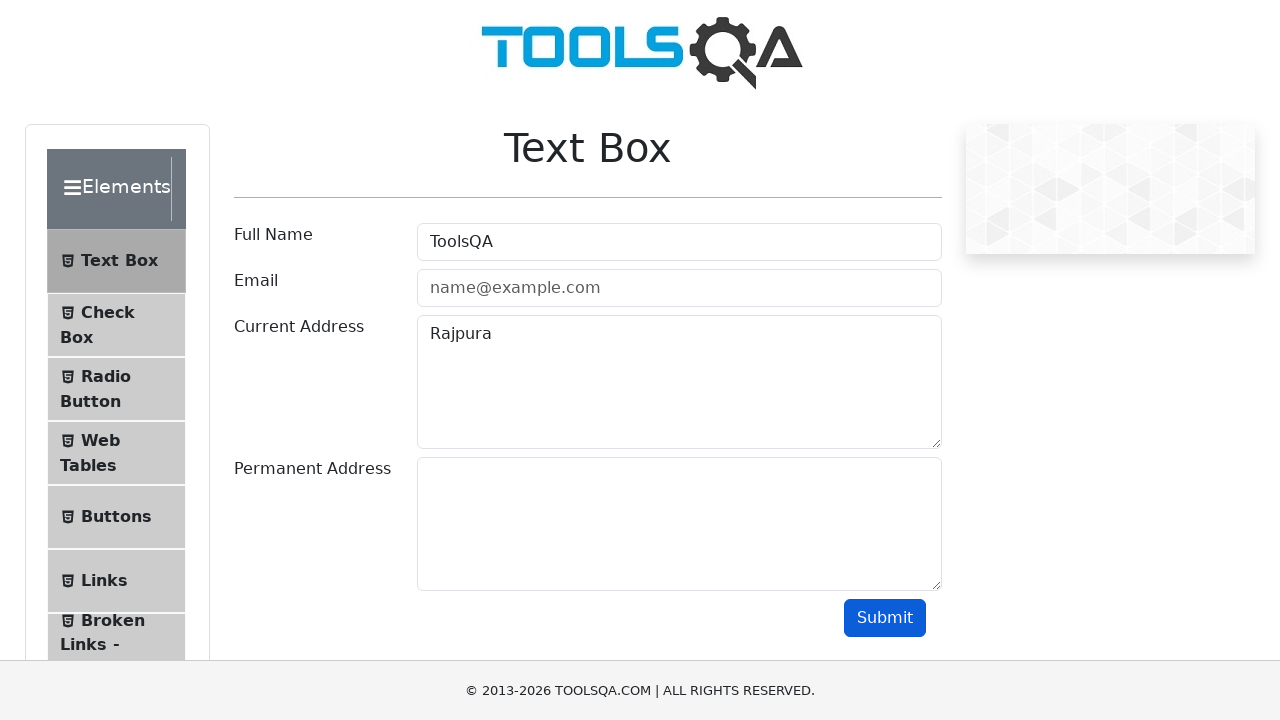